Tests jQuery UI sortable functionality by dragging and dropping list items to reorder them within a sortable list

Starting URL: https://jqueryui.com/sortable/

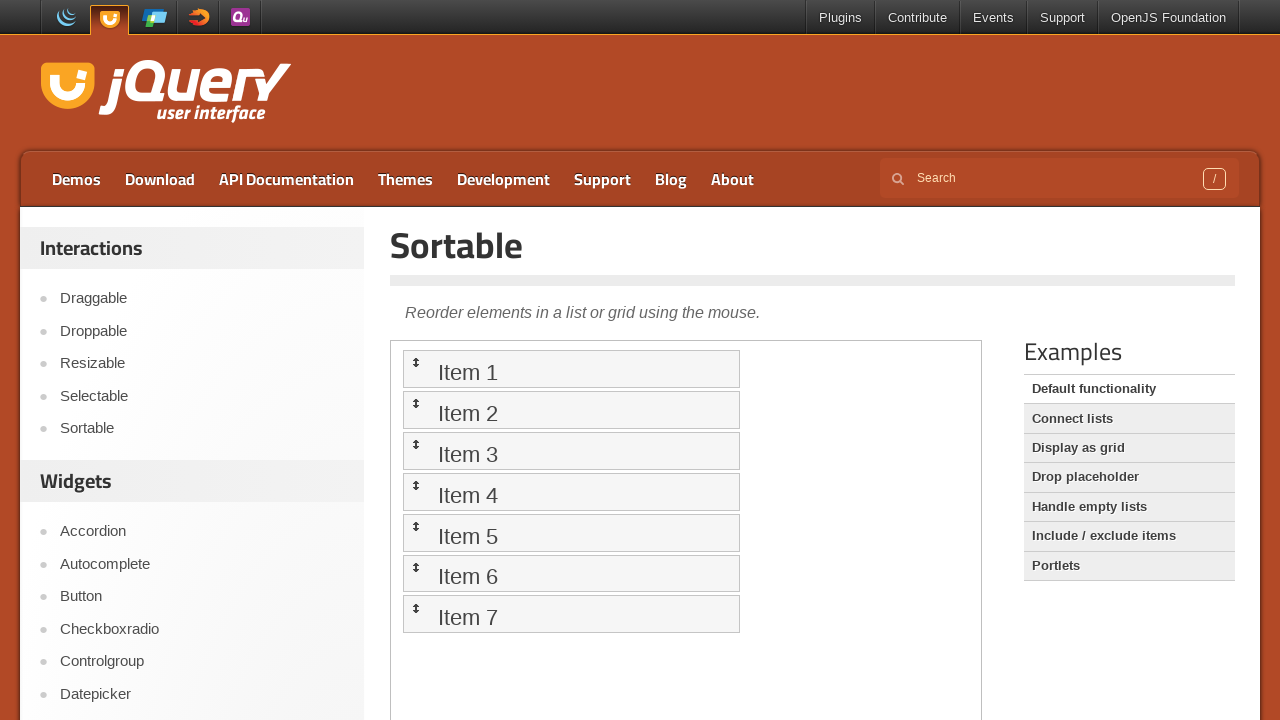

Located the iframe containing the sortable demo
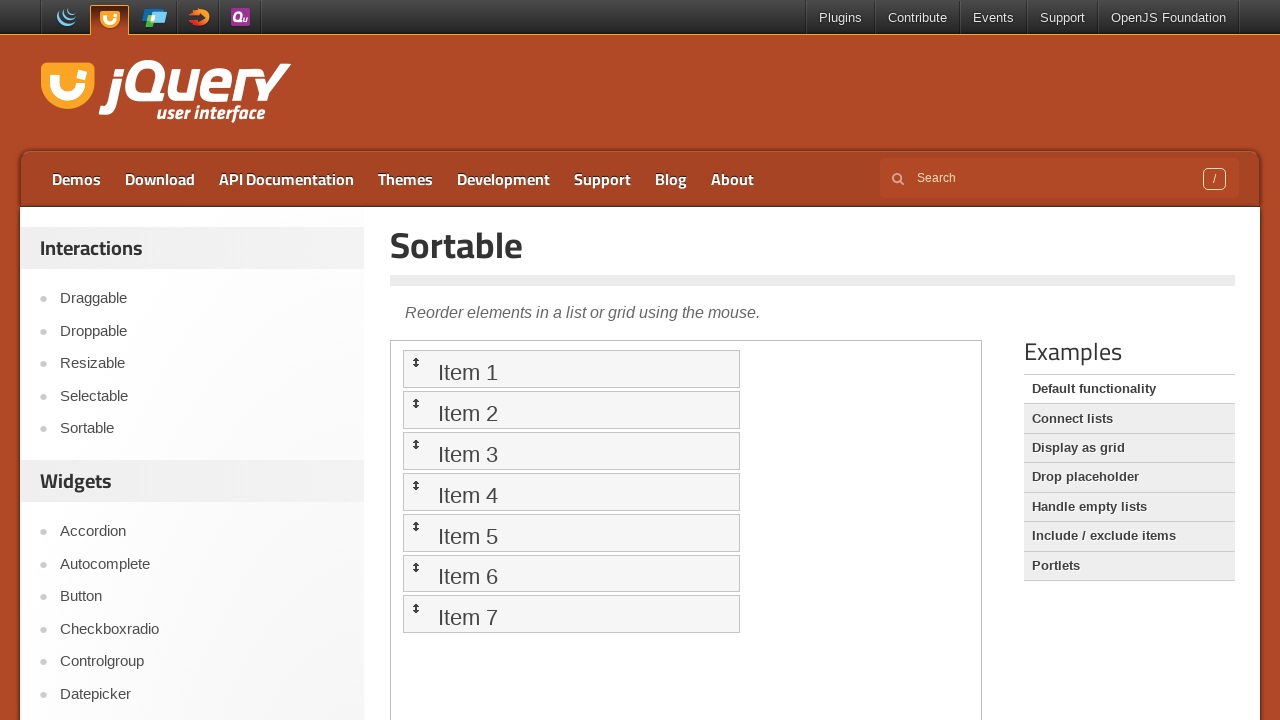

Located all sortable list items in the demo
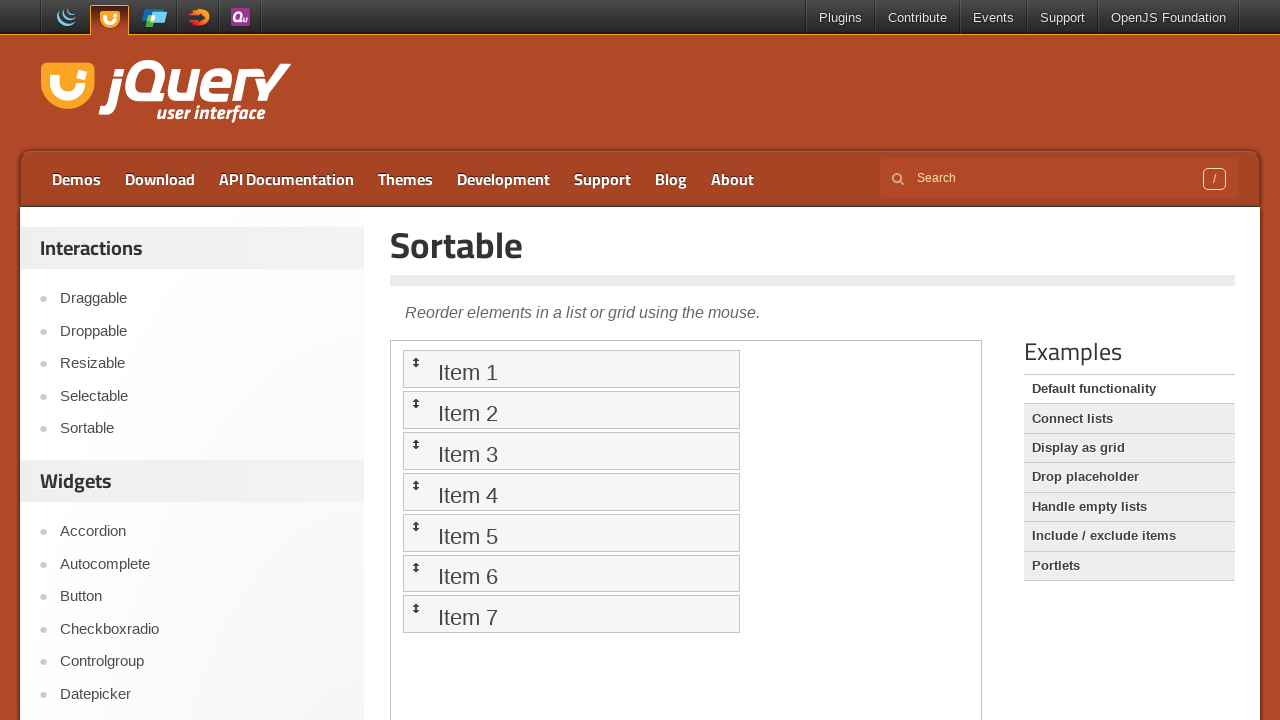

Selected the 7th item (index 6) to be moved
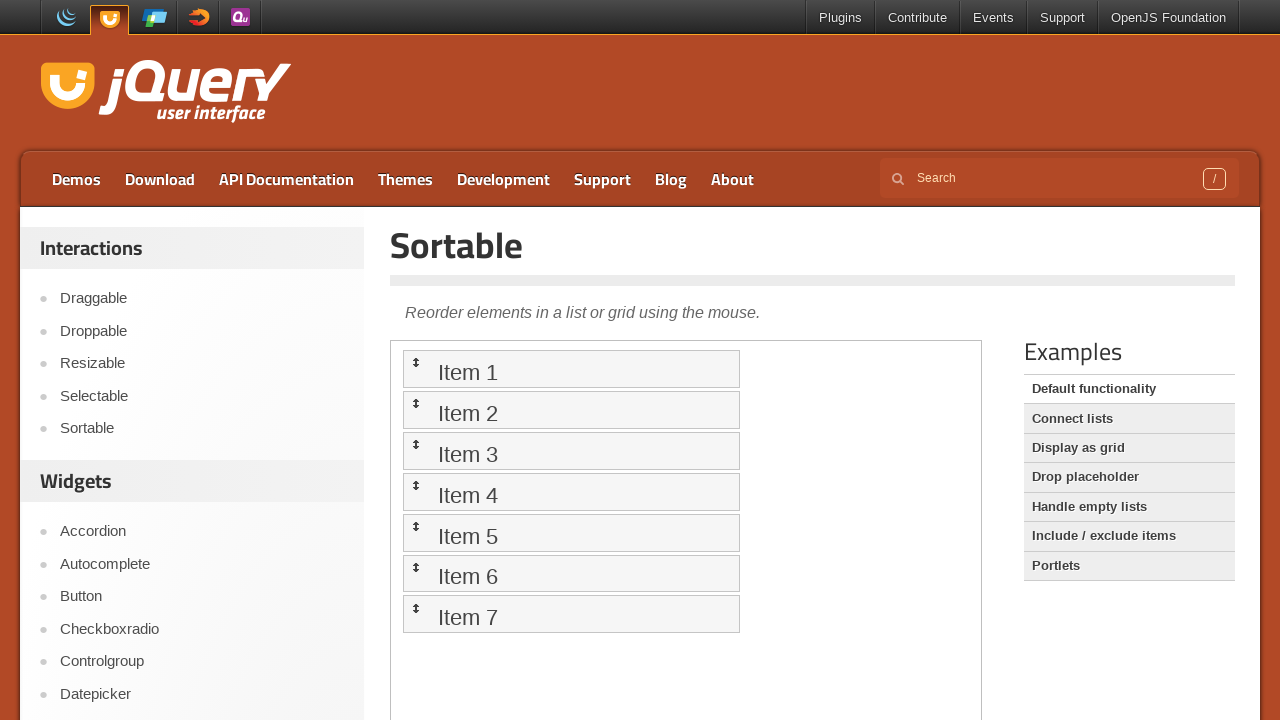

Selected the first item as the target position
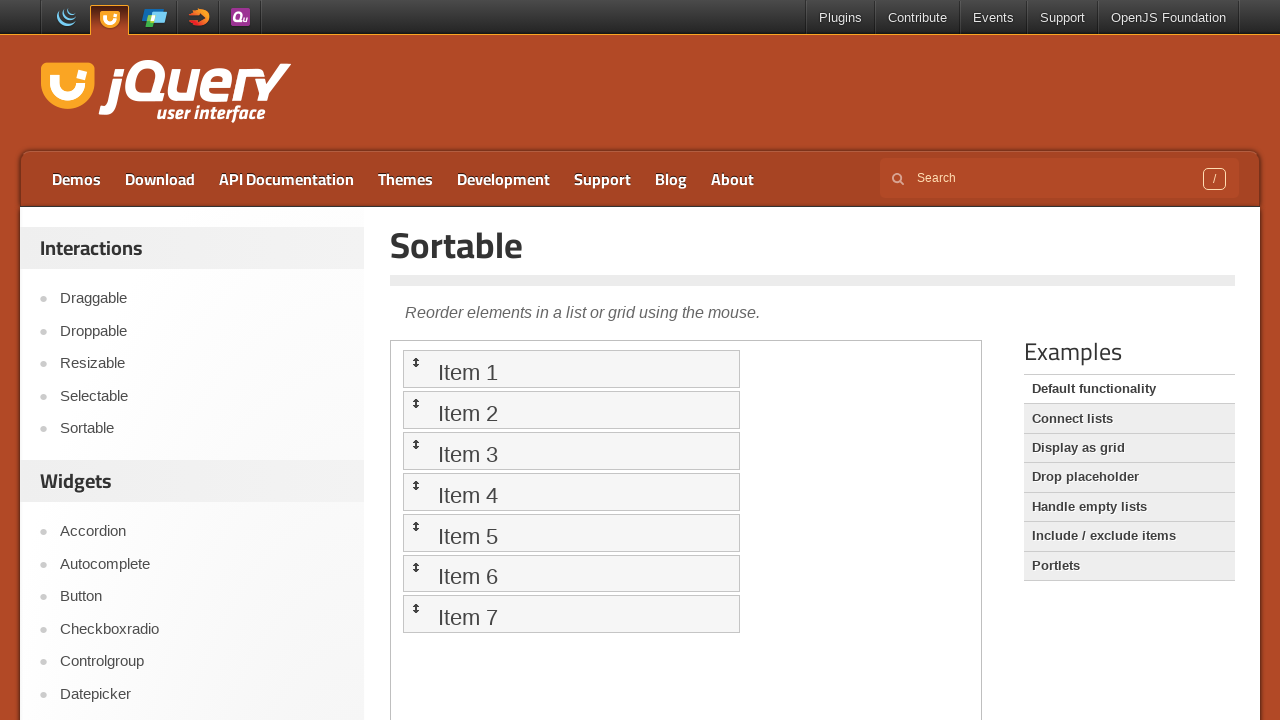

Dragged the 7th item to the first position, reordering the sortable list at (571, 369)
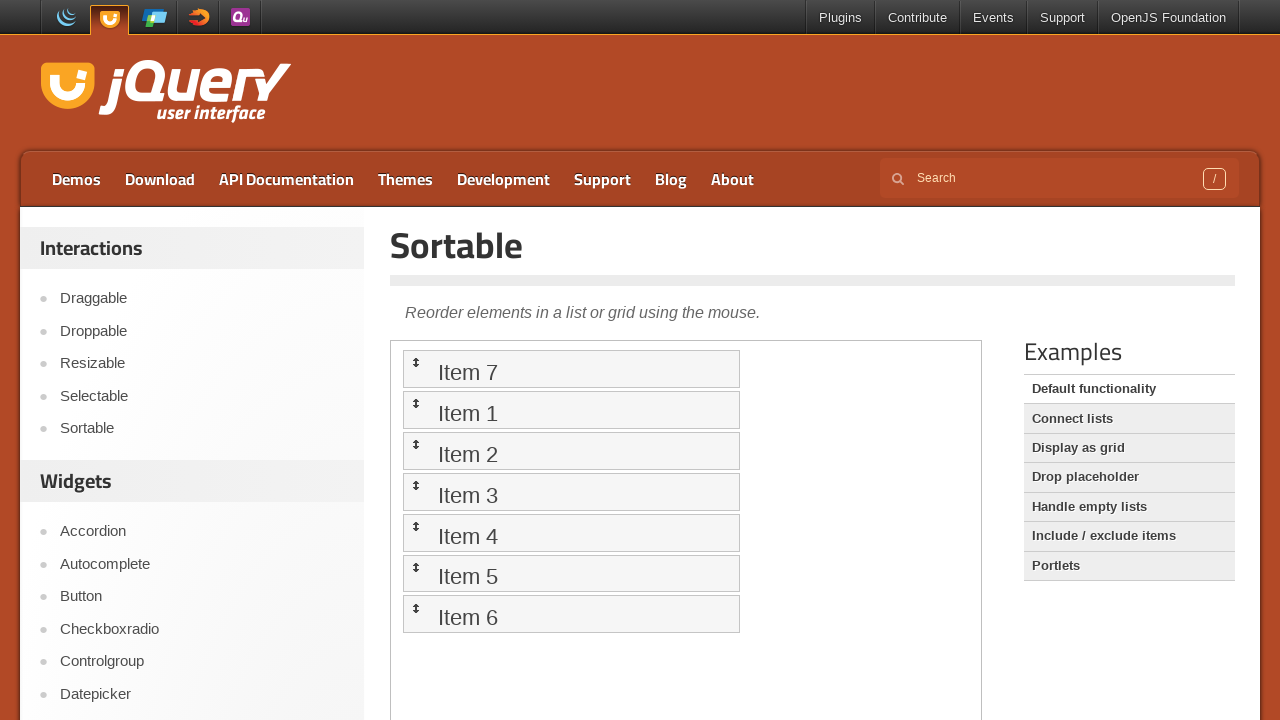

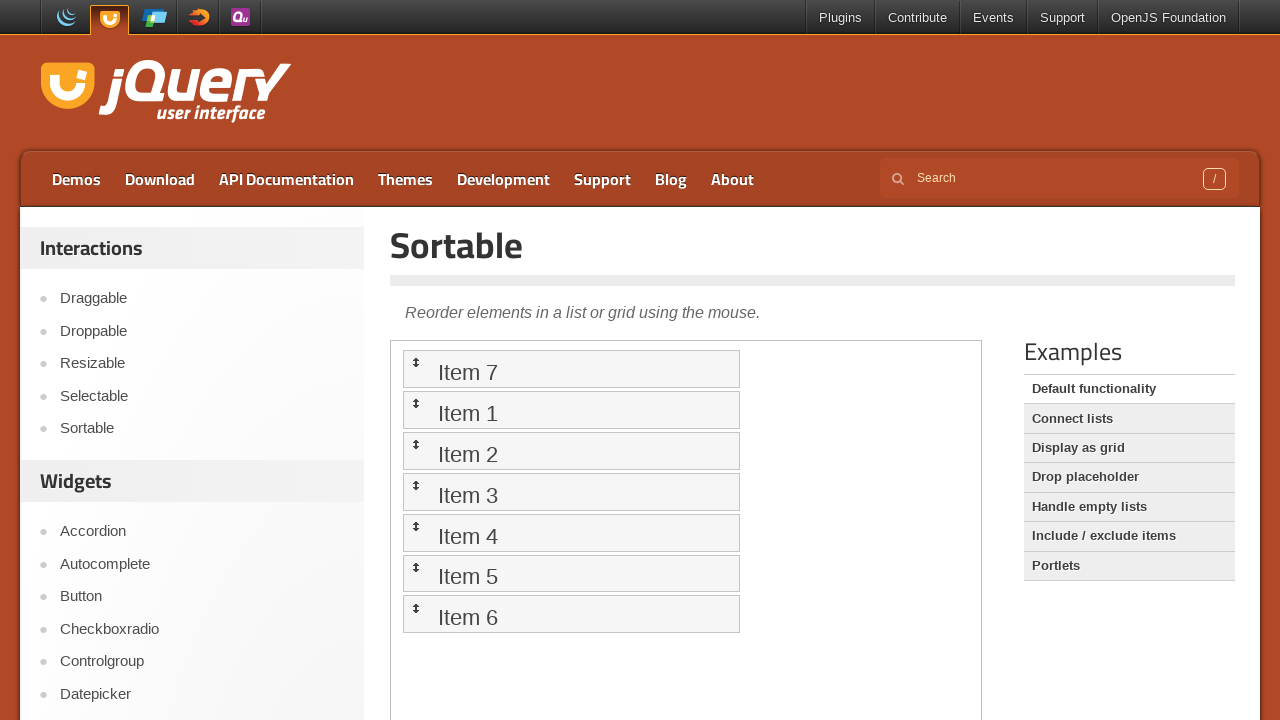